Tests that the clear completed button is hidden when there are no completed items

Starting URL: https://demo.playwright.dev/todomvc

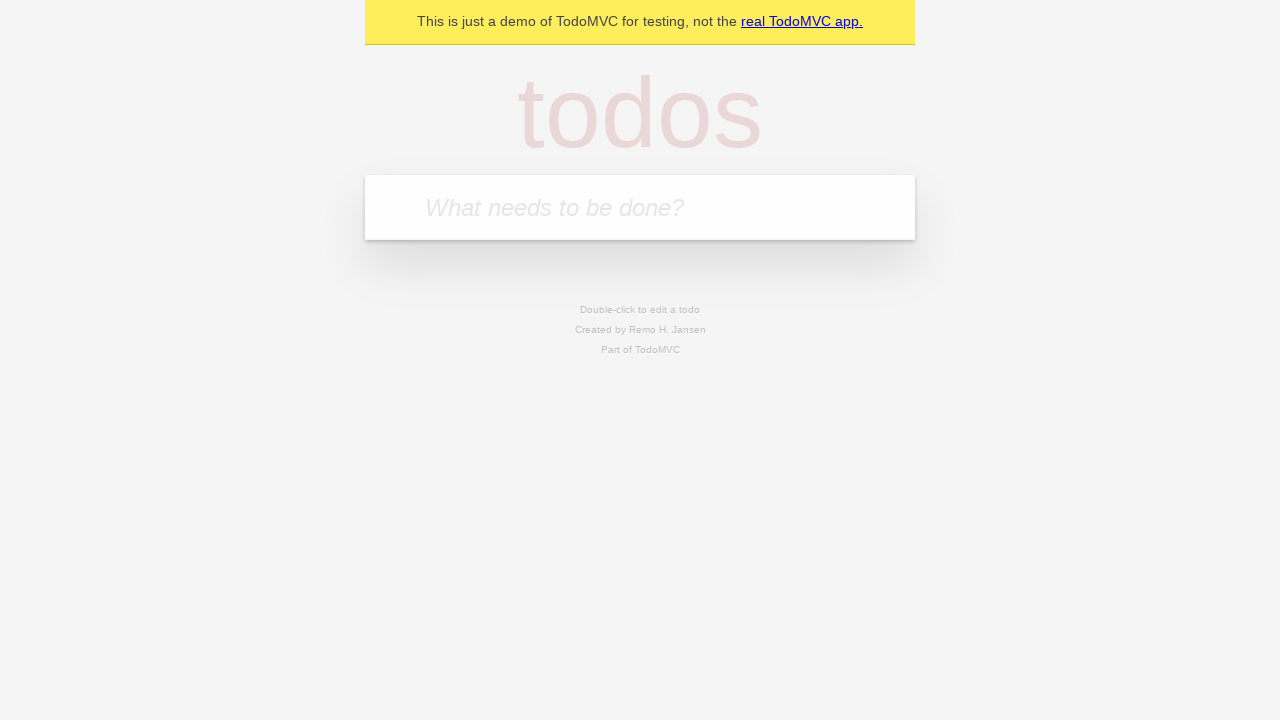

Filled new todo field with 'buy some cheese' on .new-todo
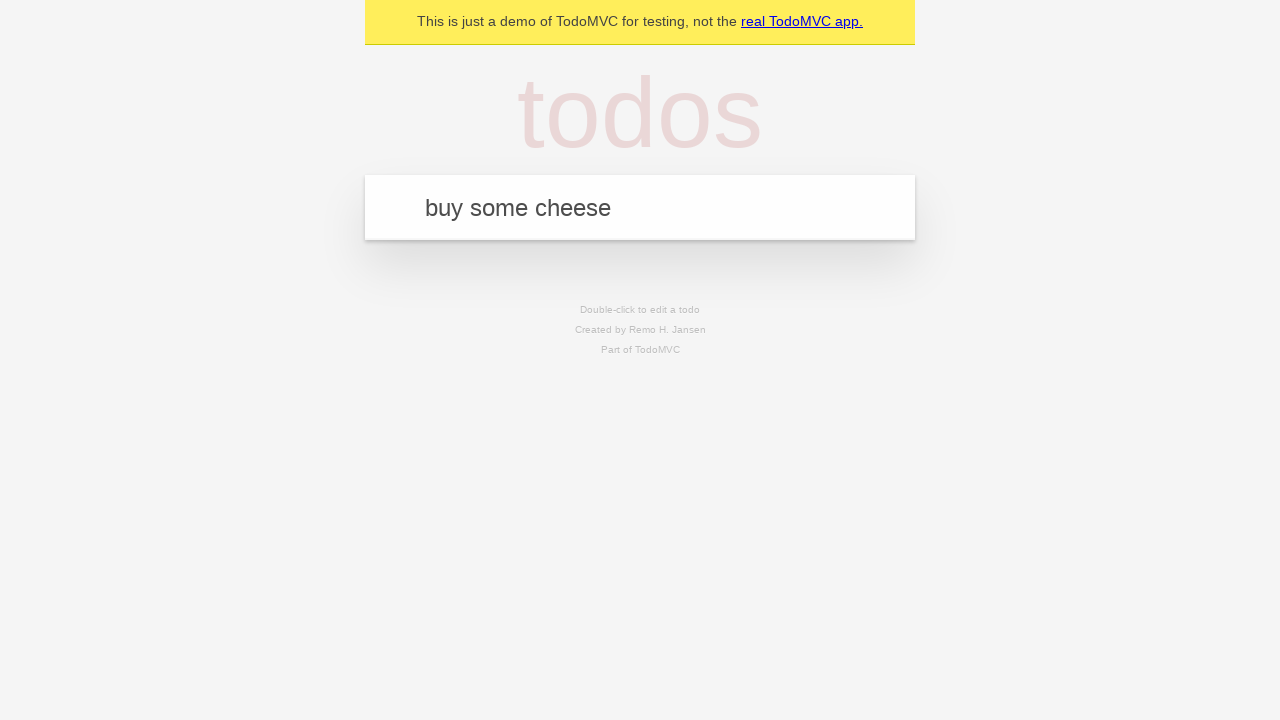

Pressed Enter to add first todo on .new-todo
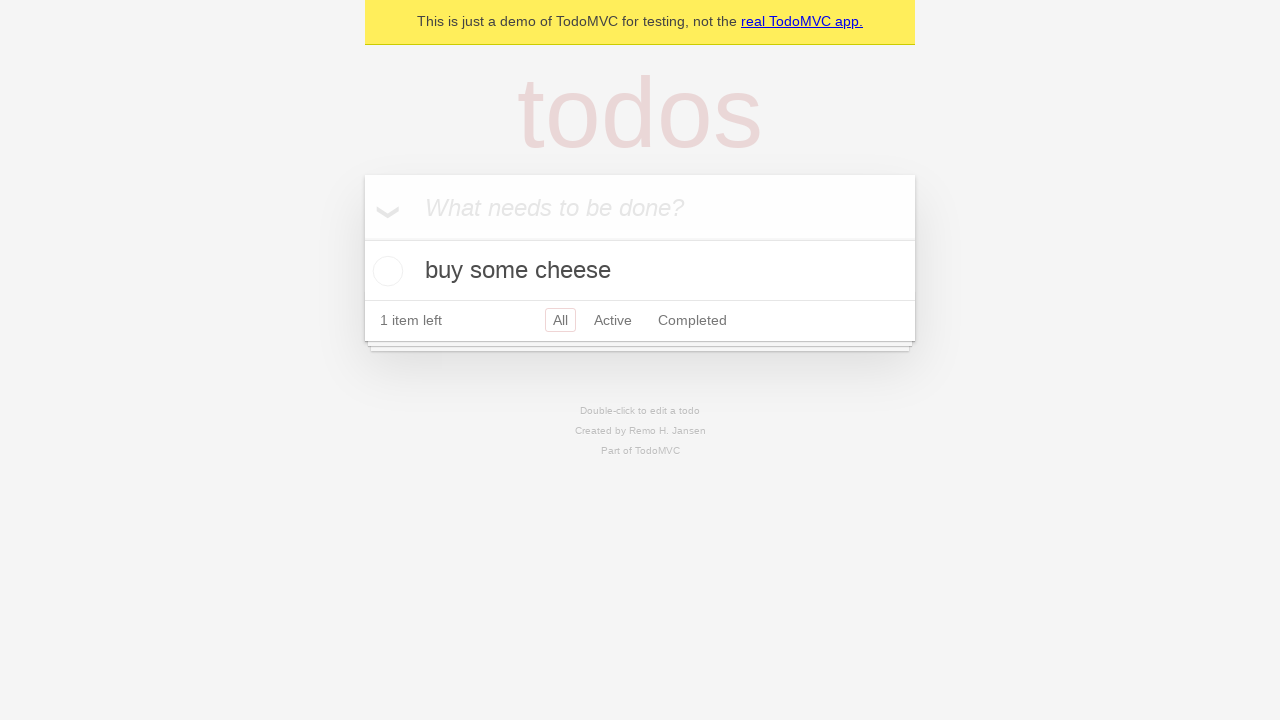

Filled new todo field with 'feed the cat' on .new-todo
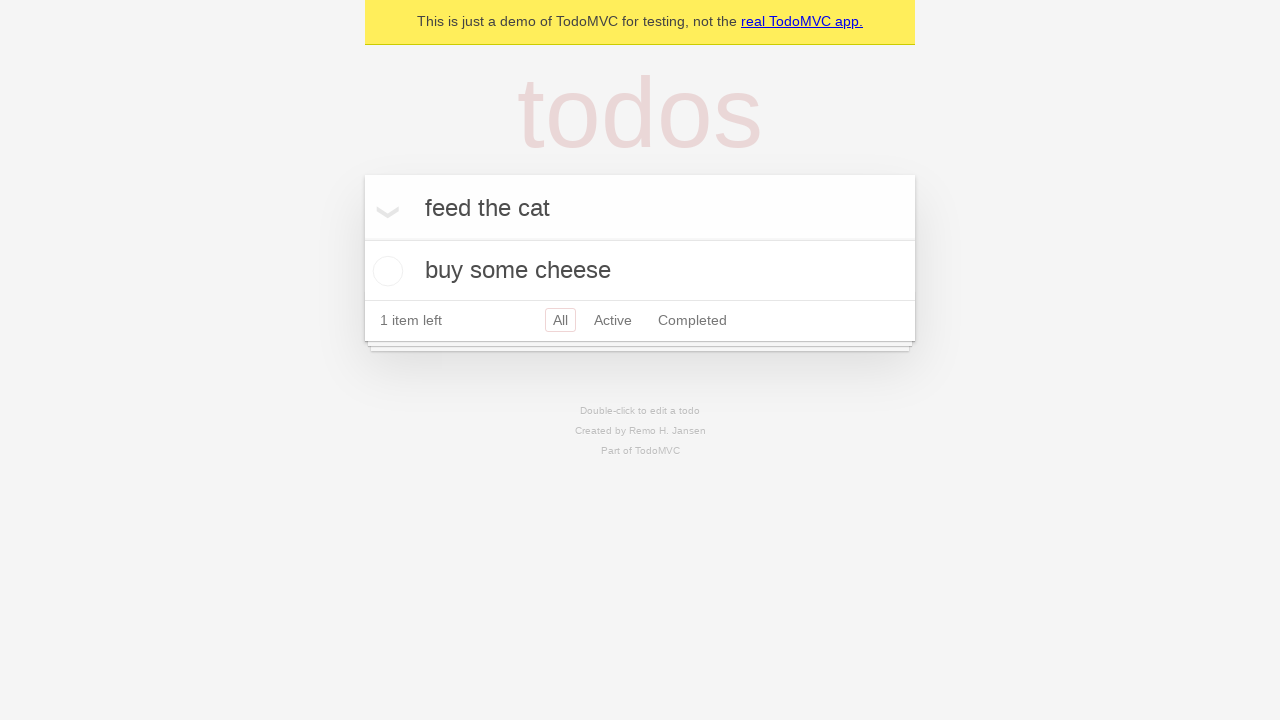

Pressed Enter to add second todo on .new-todo
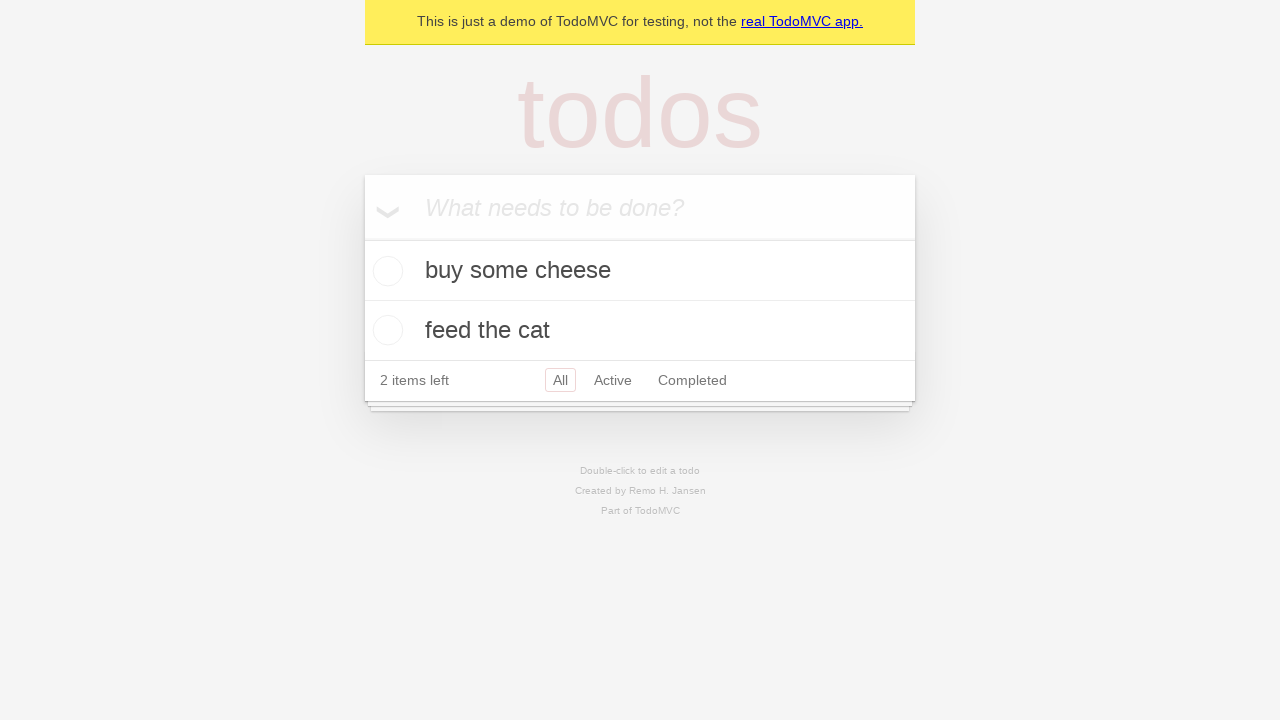

Filled new todo field with 'book a doctors appointment' on .new-todo
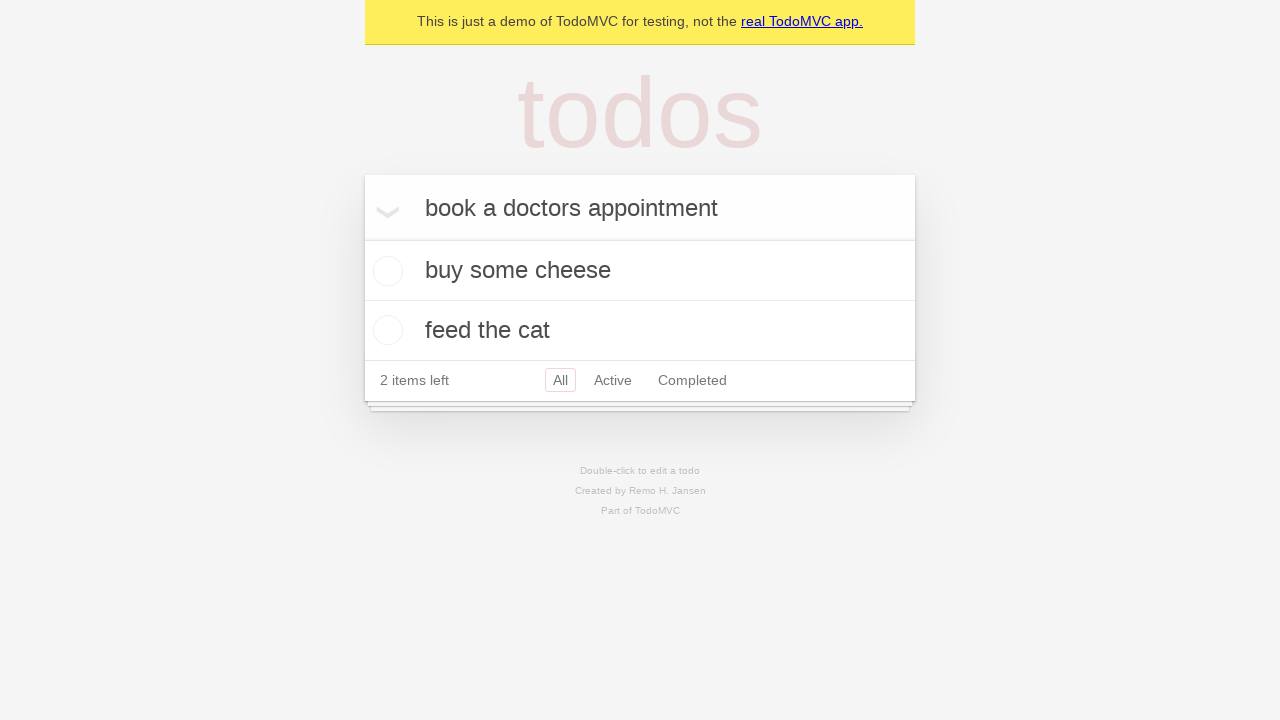

Pressed Enter to add third todo on .new-todo
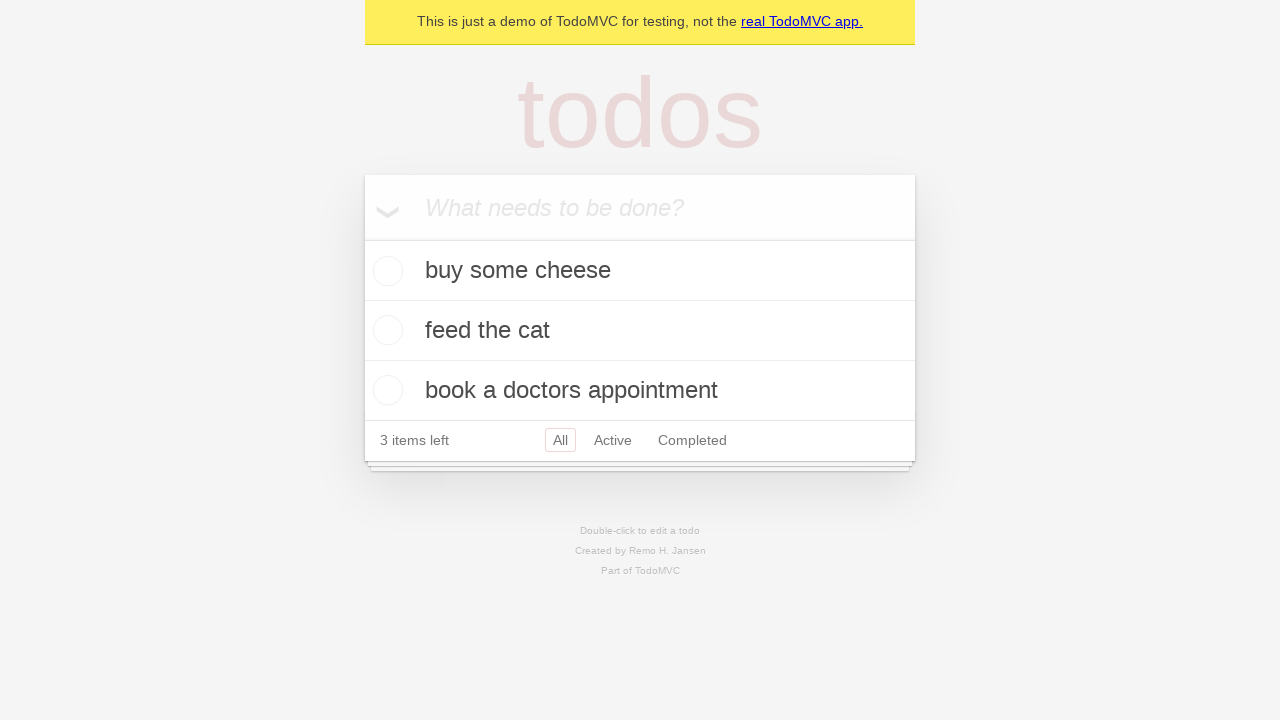

Checked the first todo item as completed at (385, 271) on .todo-list li .toggle >> nth=0
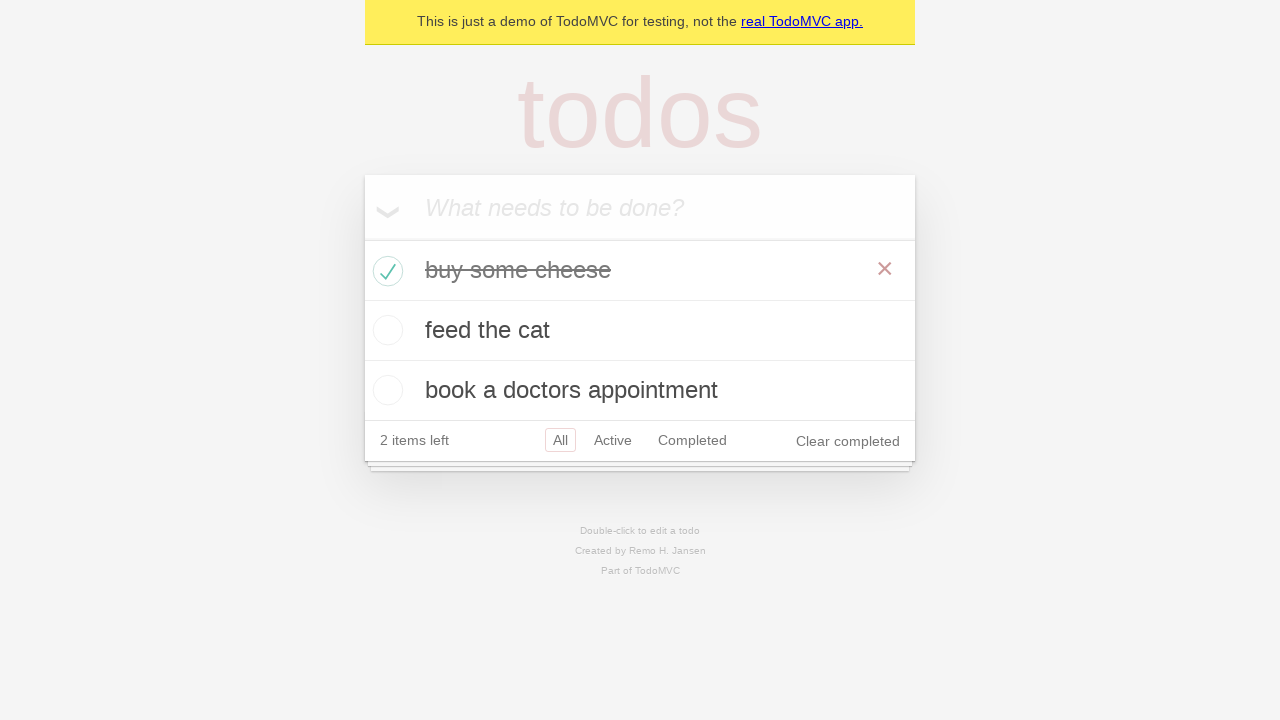

Clicked clear completed button to remove completed item at (848, 441) on .clear-completed
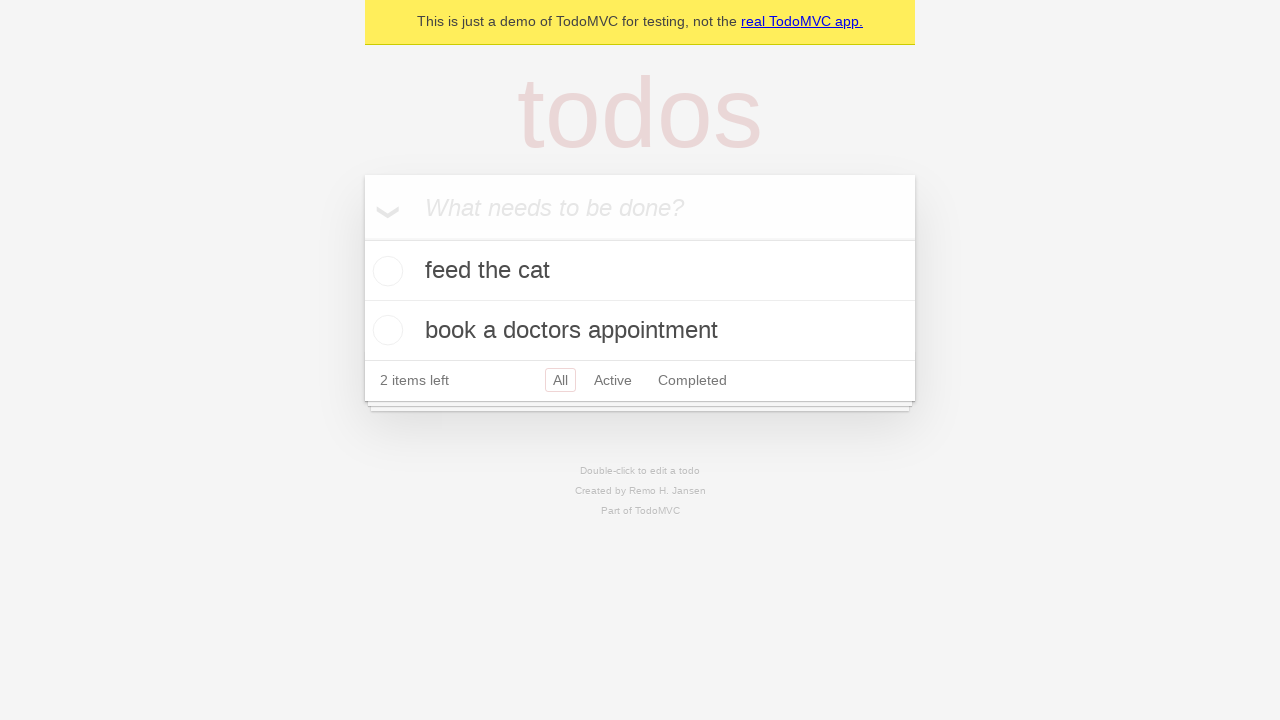

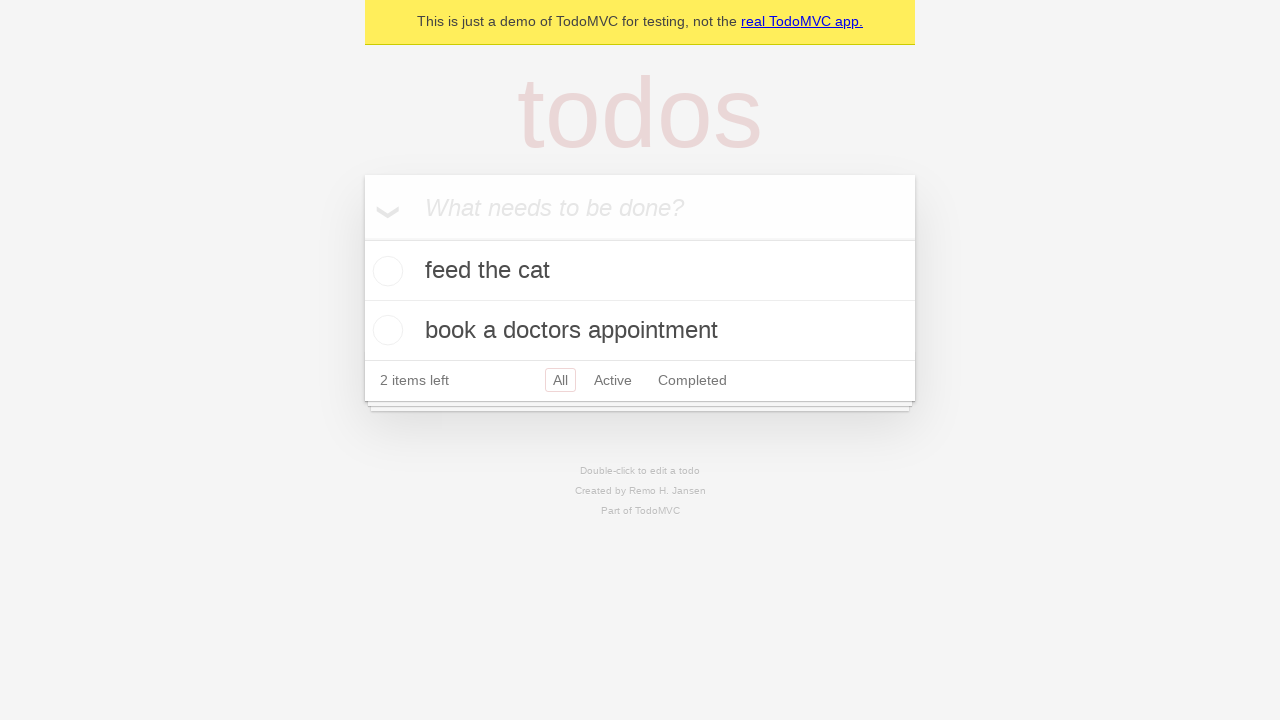